Tests the job search functionality on Adidas Careers website by entering a position keyword and location, clicking the Find Jobs button, and verifying that search results are displayed.

Starting URL: https://careers.adidas-group.com/

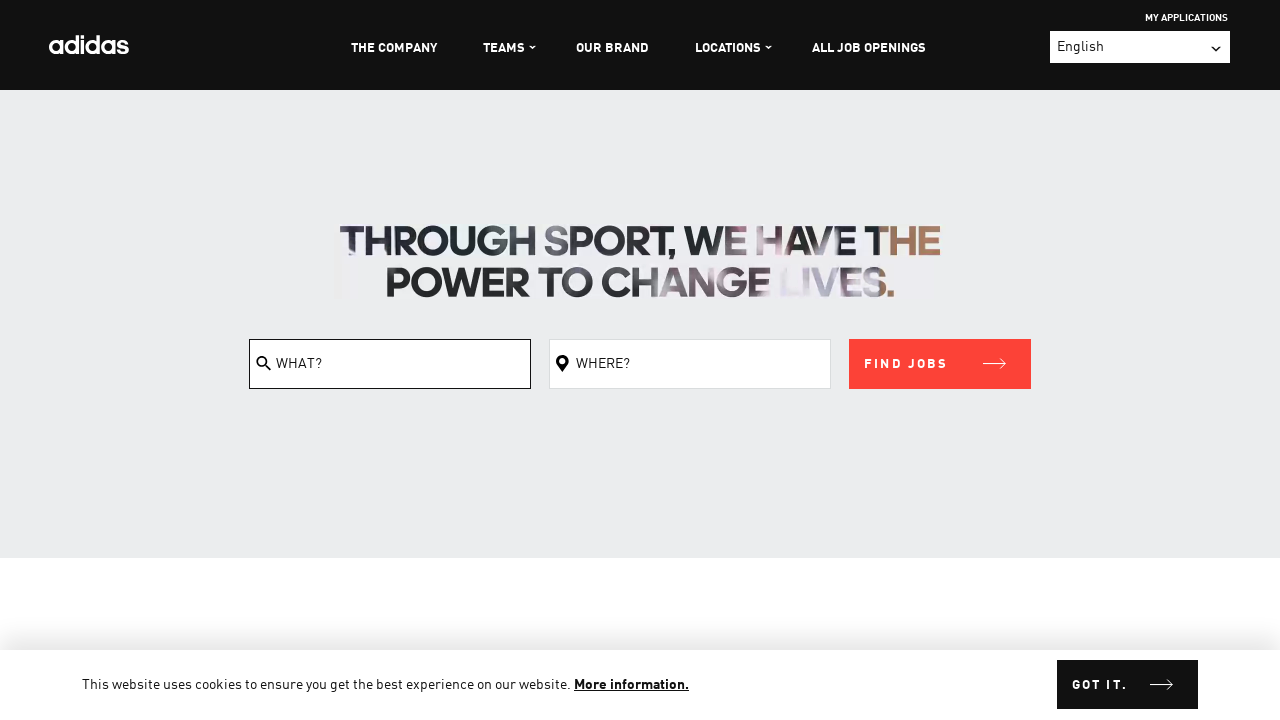

Filled position/keyword search field with 'Software Engineer' on #filterKeyword
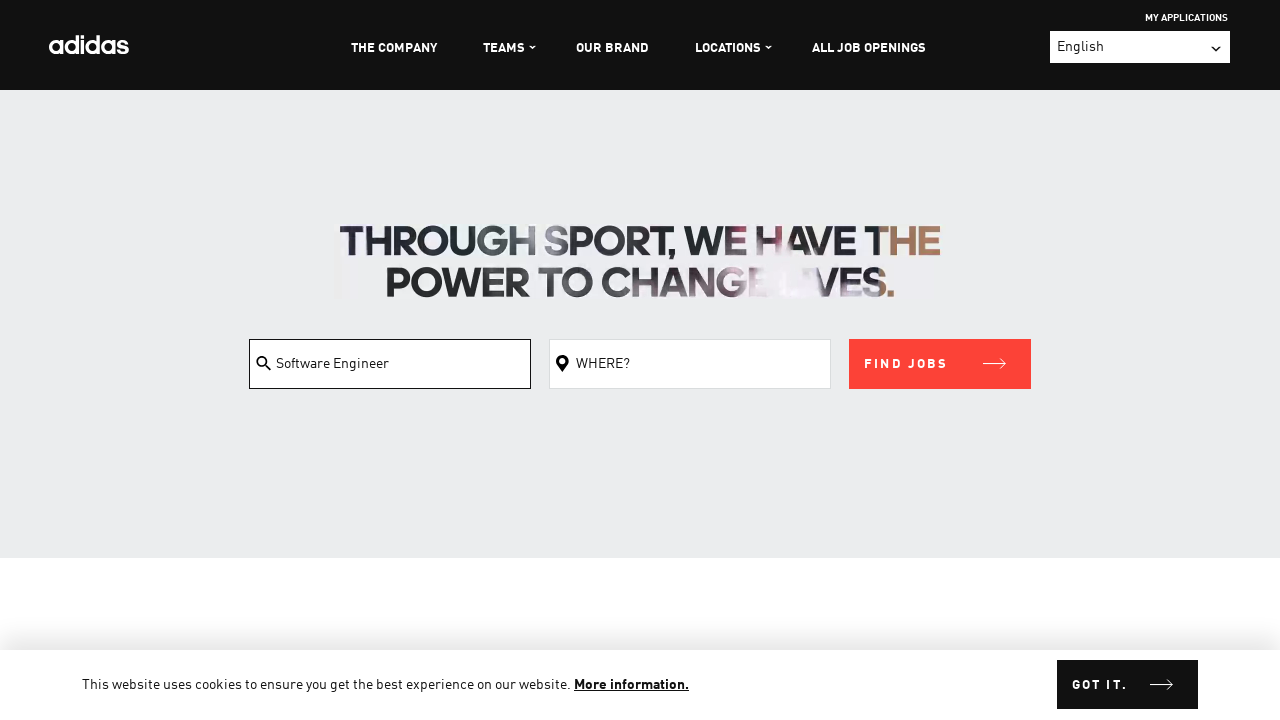

Filled location search field with 'Amsterdam' on #filterLocation
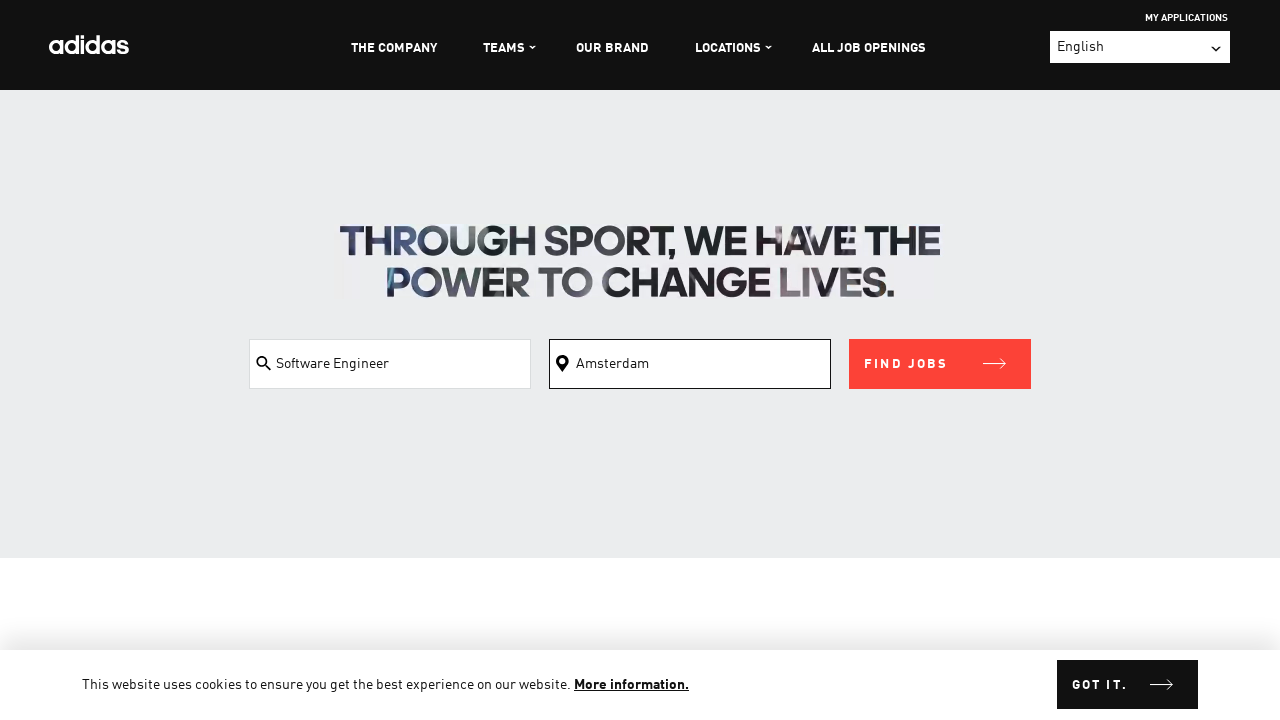

Clicked the Find Jobs submit button at (940, 364) on button[class$='submit']
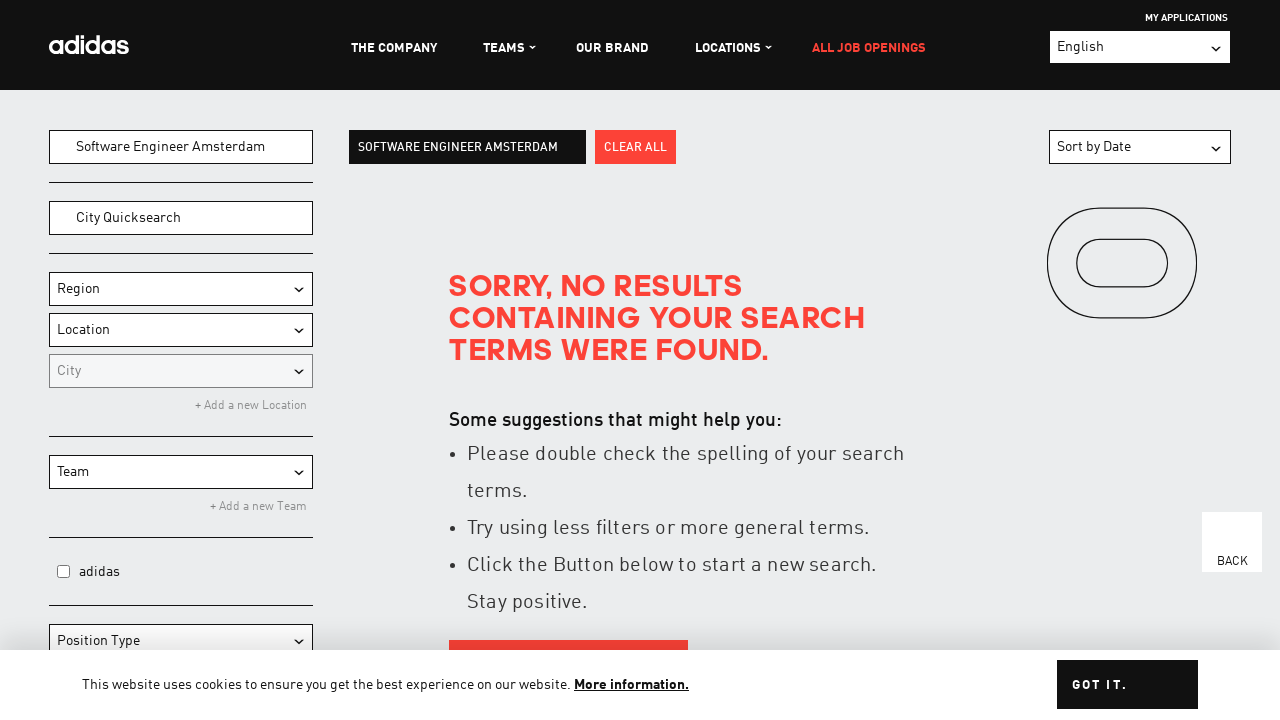

Search results loaded and verified
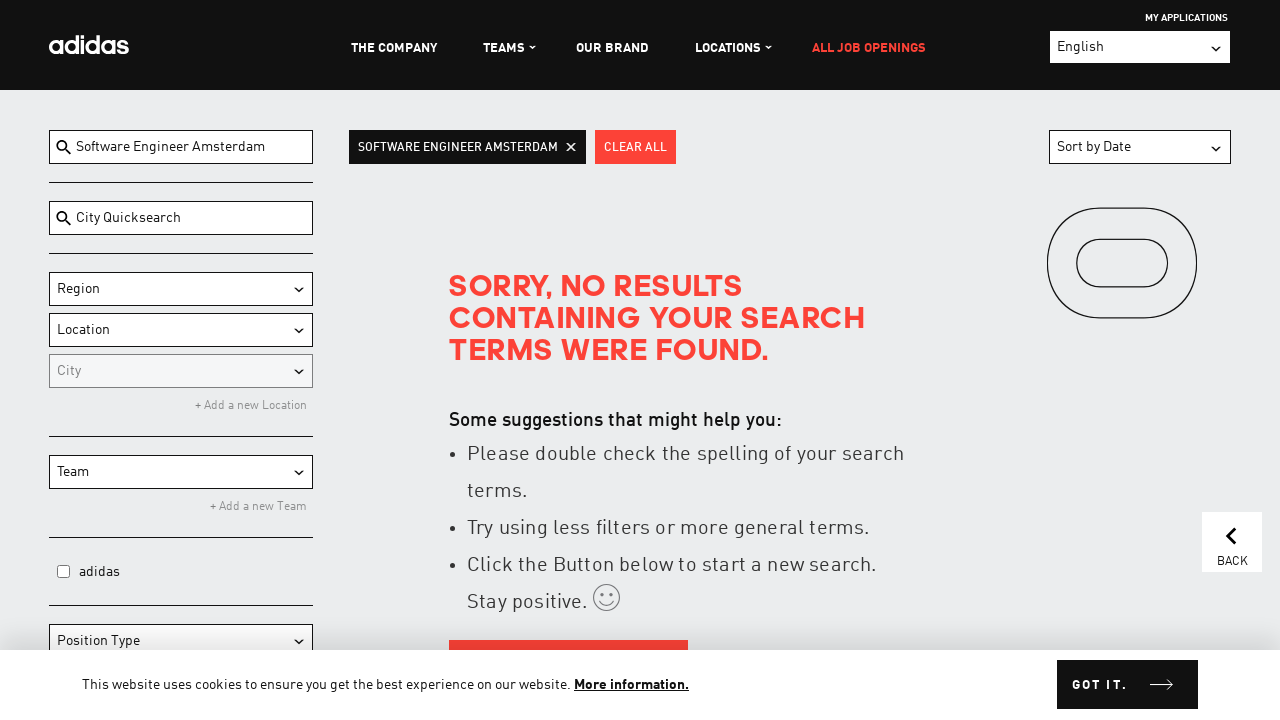

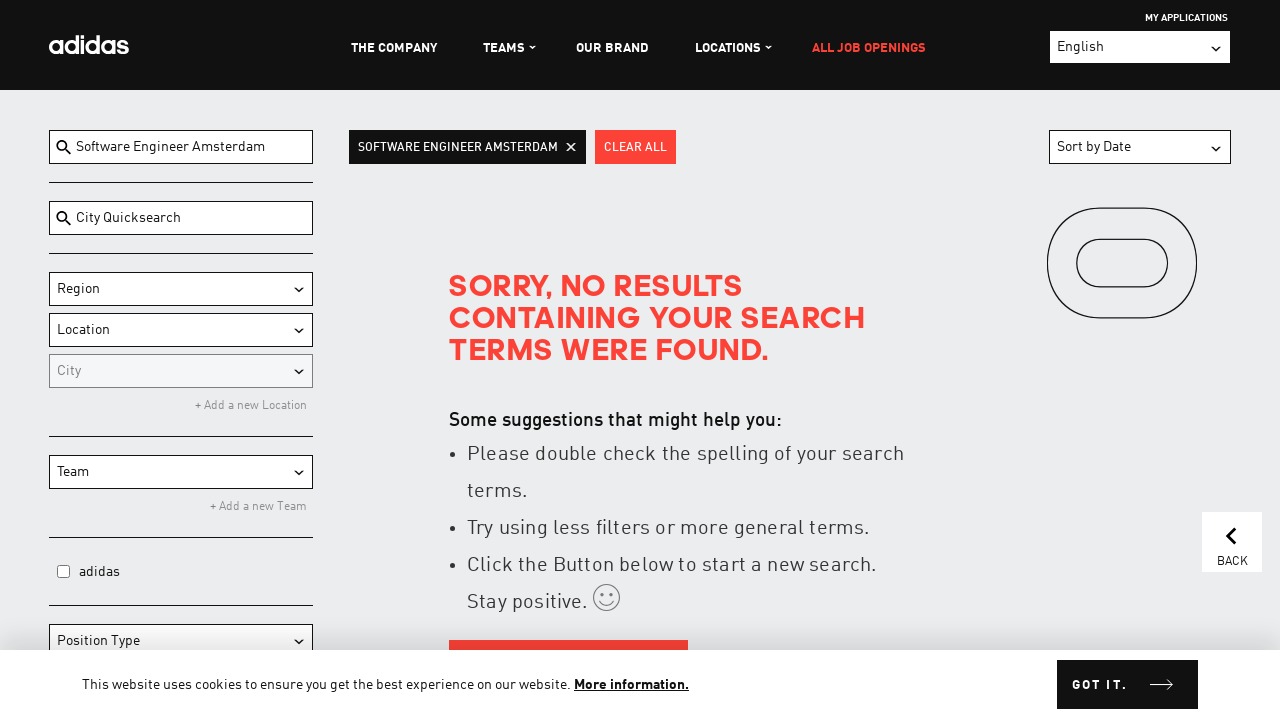